Waits for a price to drop to $100, then books and solves a mathematical challenge by calculating a logarithmic expression

Starting URL: http://suninjuly.github.io/explicit_wait2.html

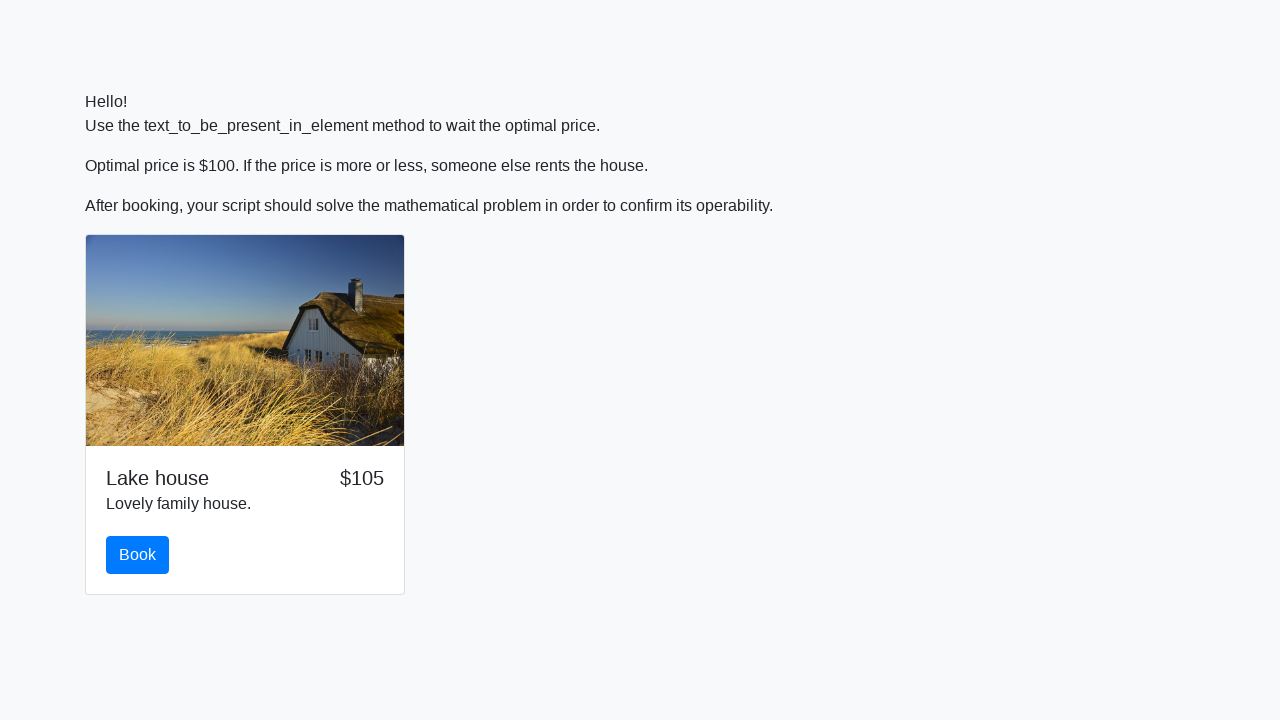

Waited for price to drop to $100
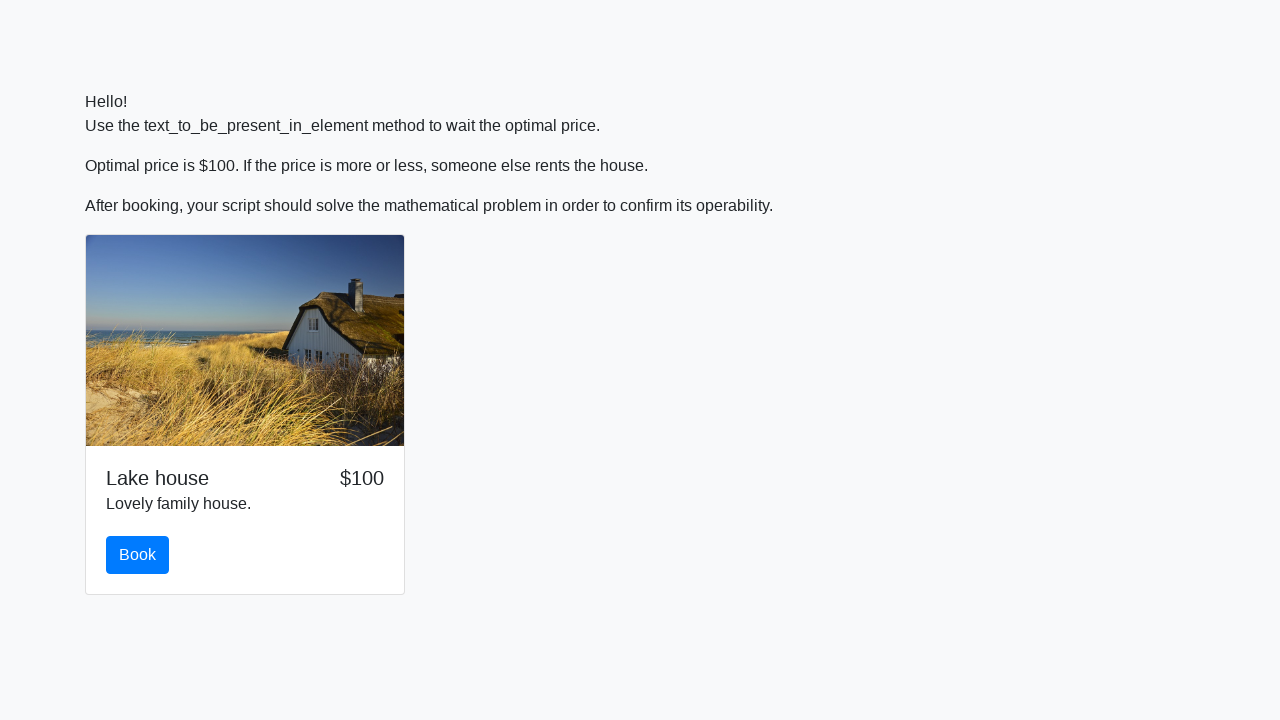

Clicked the book button at (138, 555) on #book
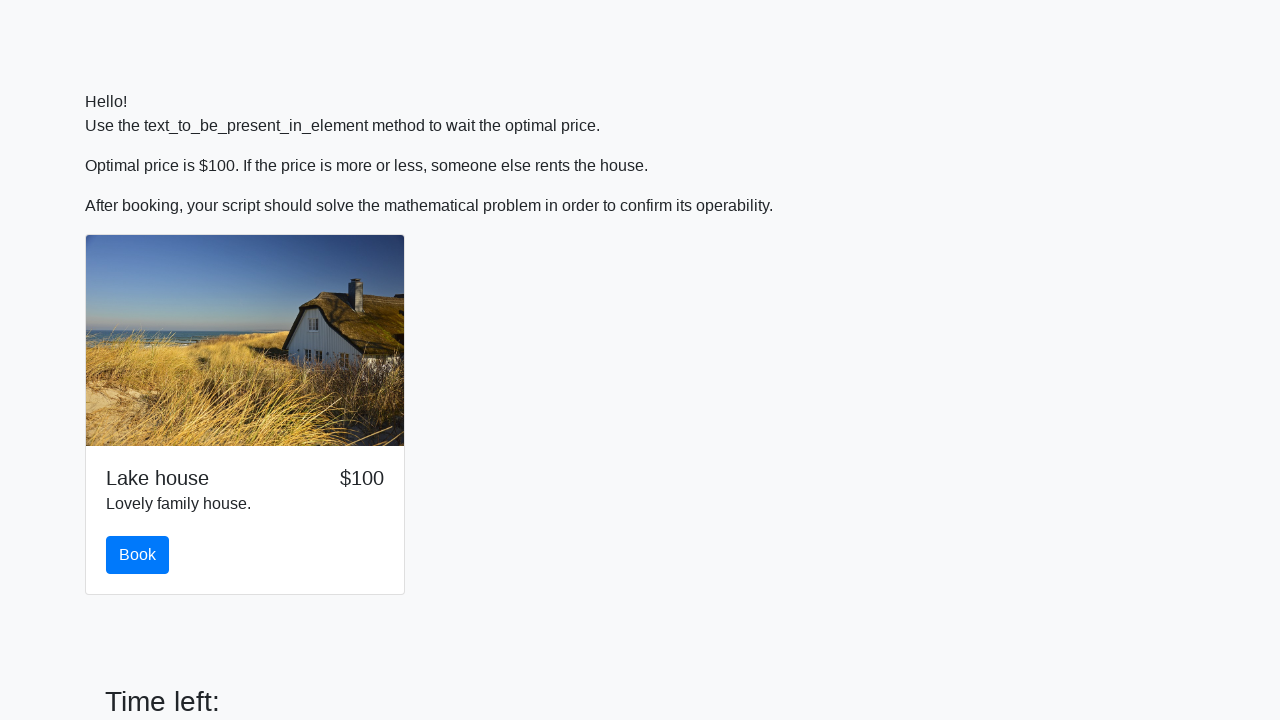

Retrieved input value for mathematical calculation
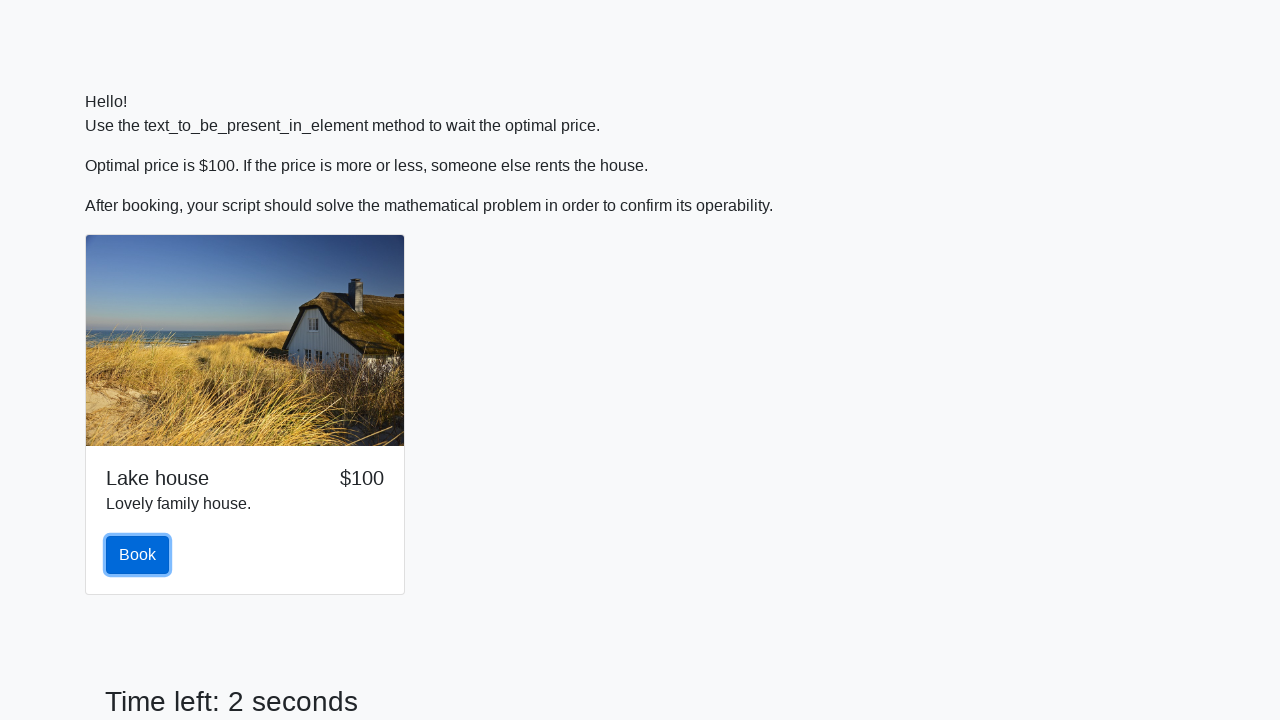

Calculated logarithmic expression result
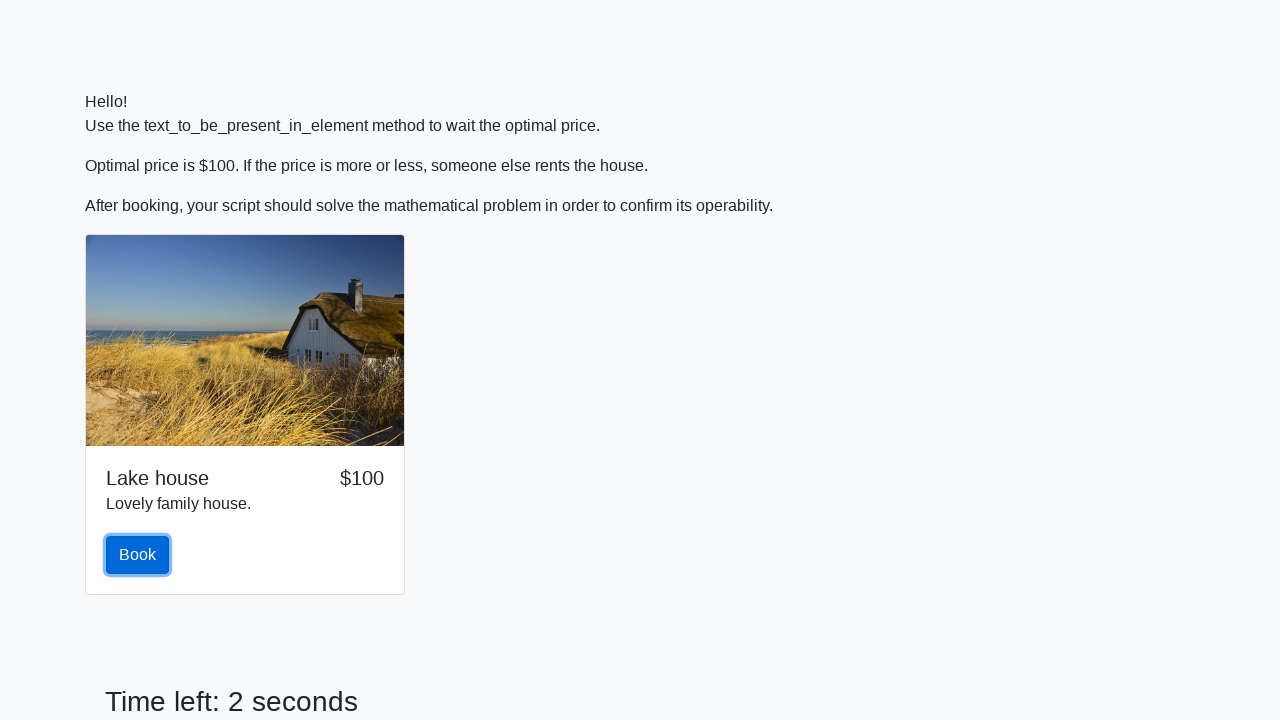

Filled in the calculated answer on #answer
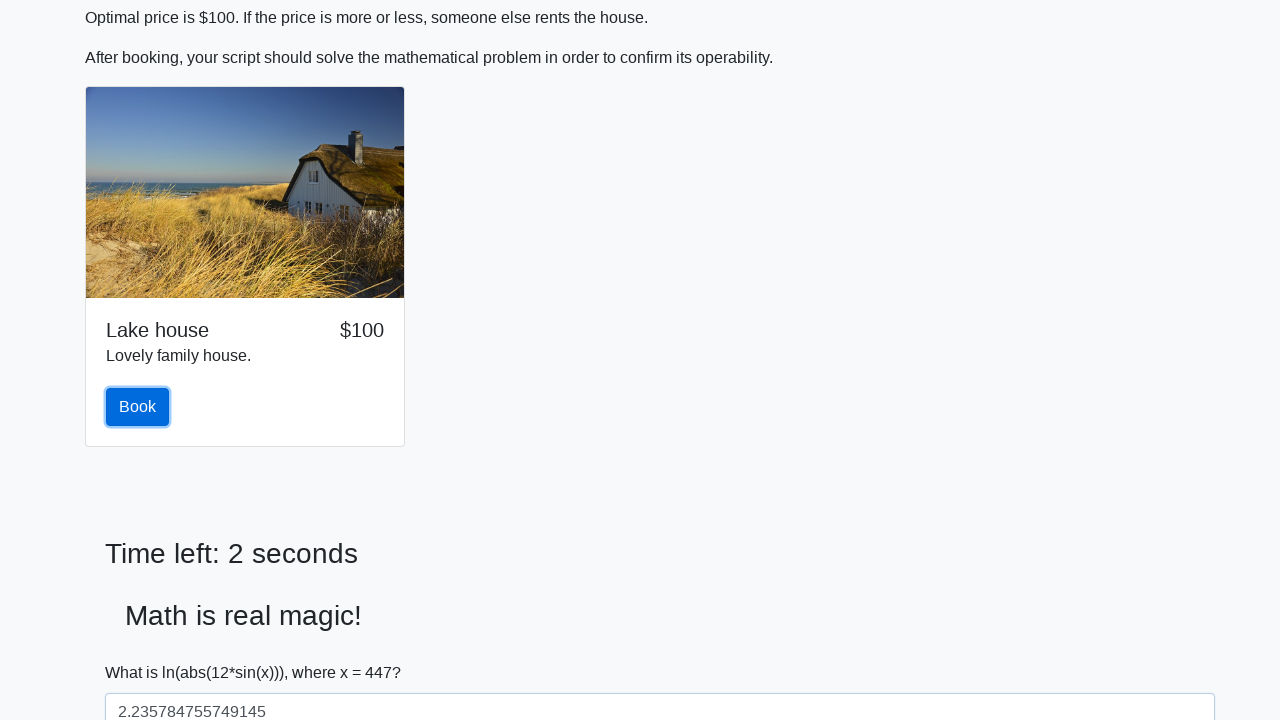

Submitted the mathematical challenge solution at (143, 651) on #solve
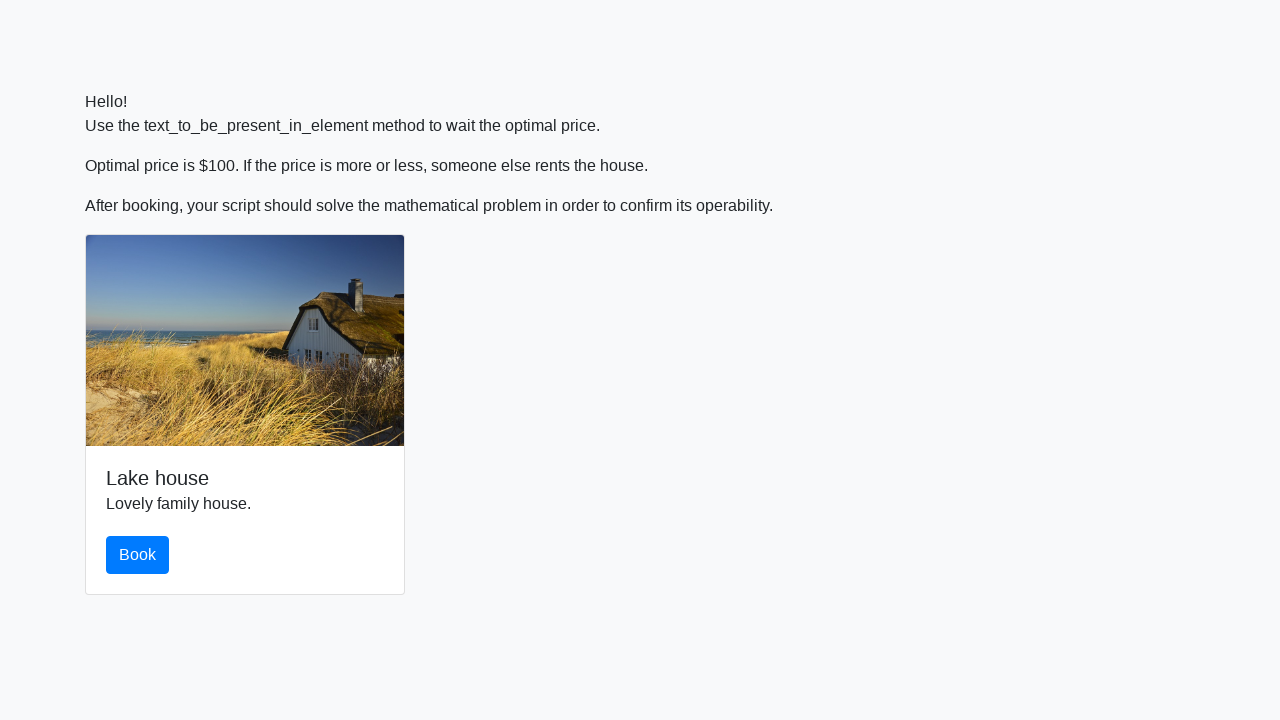

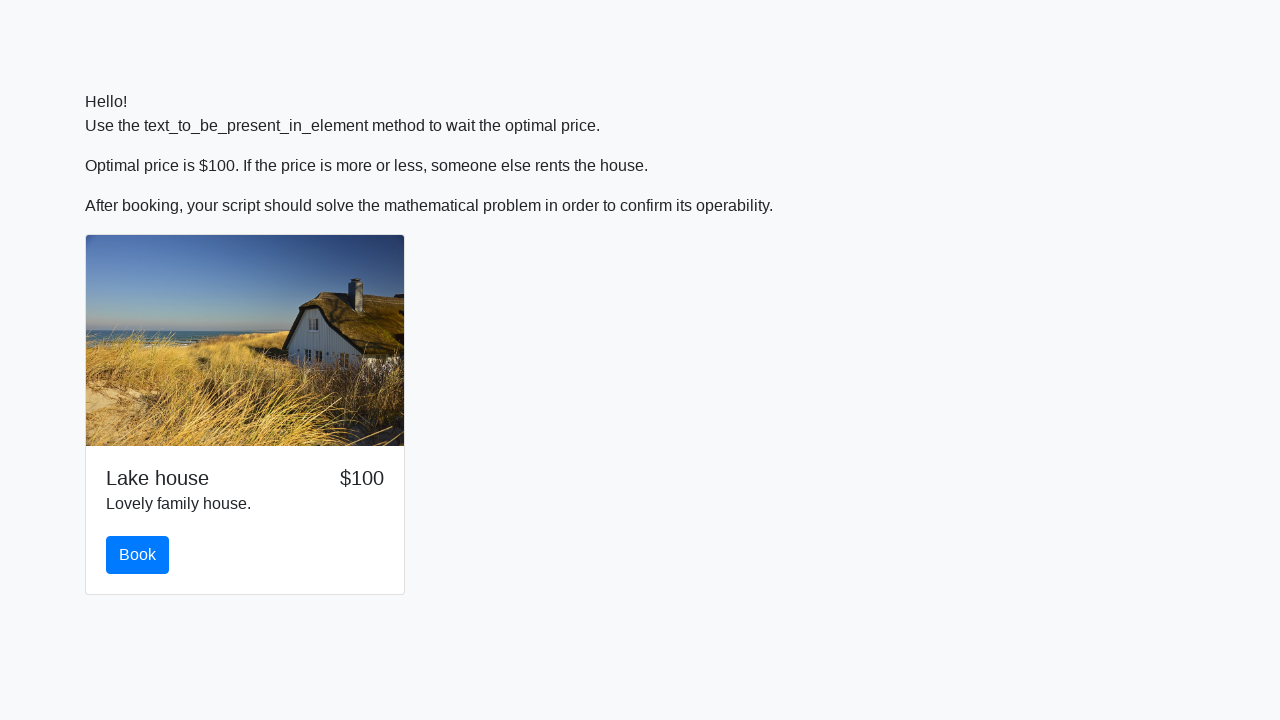